Tests confirmation alert by clicking confirm button and accepting the alert

Starting URL: https://demoqa.com/alerts

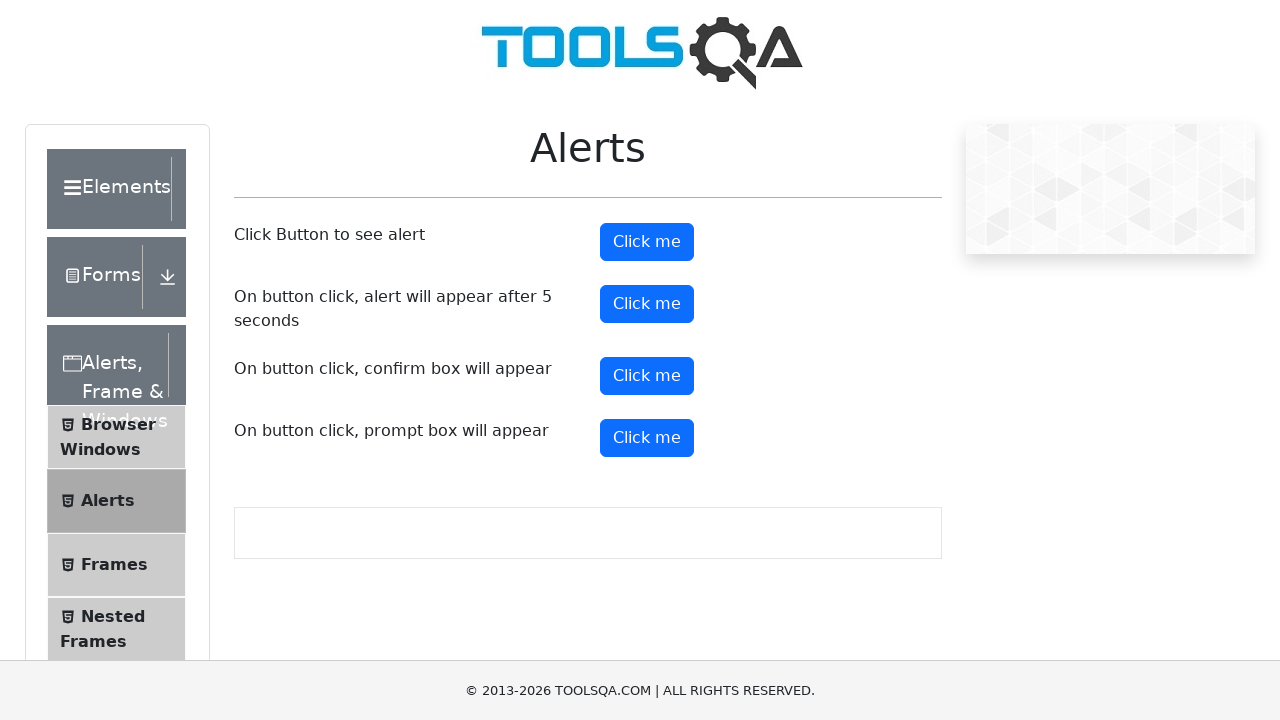

Set up dialog handler to accept alerts
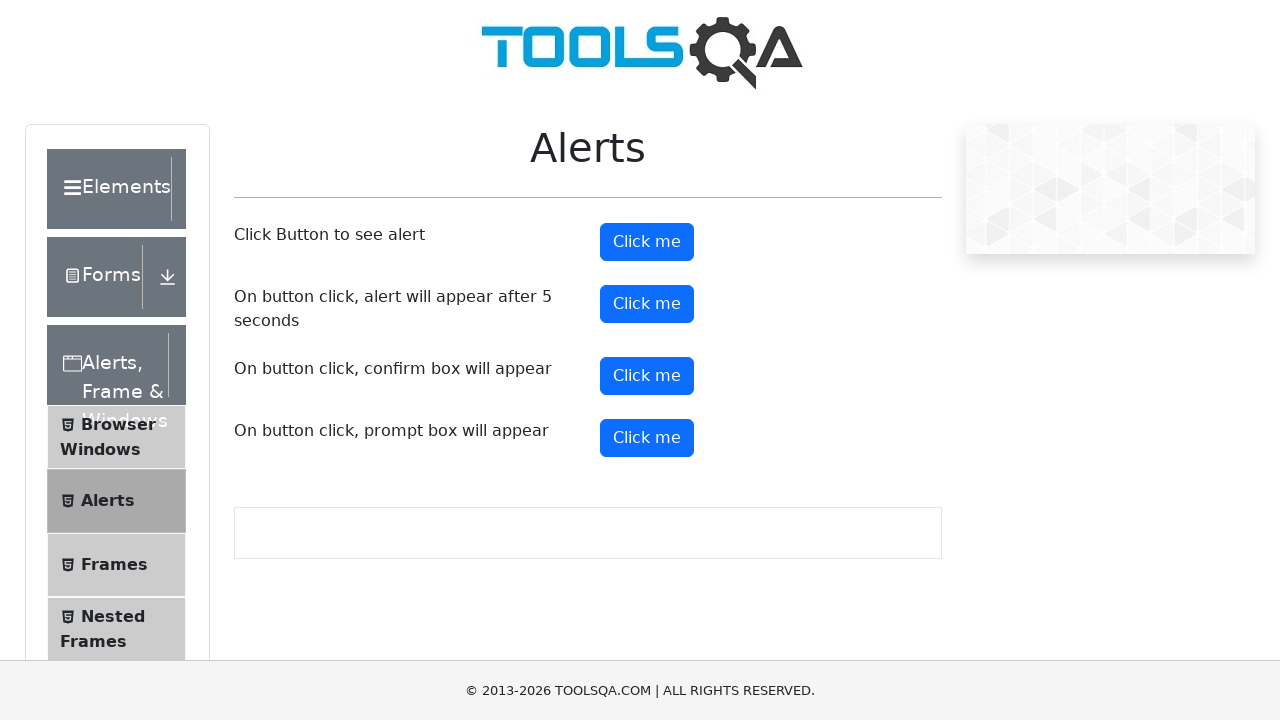

Clicked confirm button to trigger confirmation alert at (647, 376) on #confirmButton
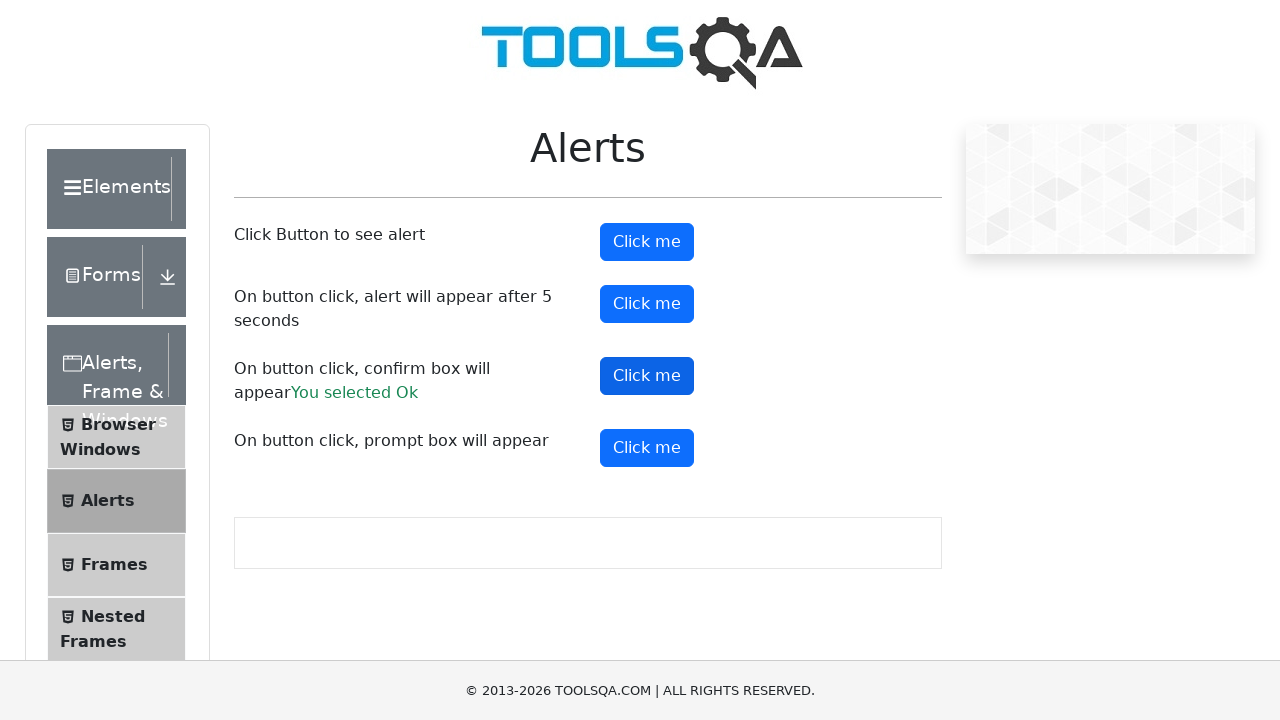

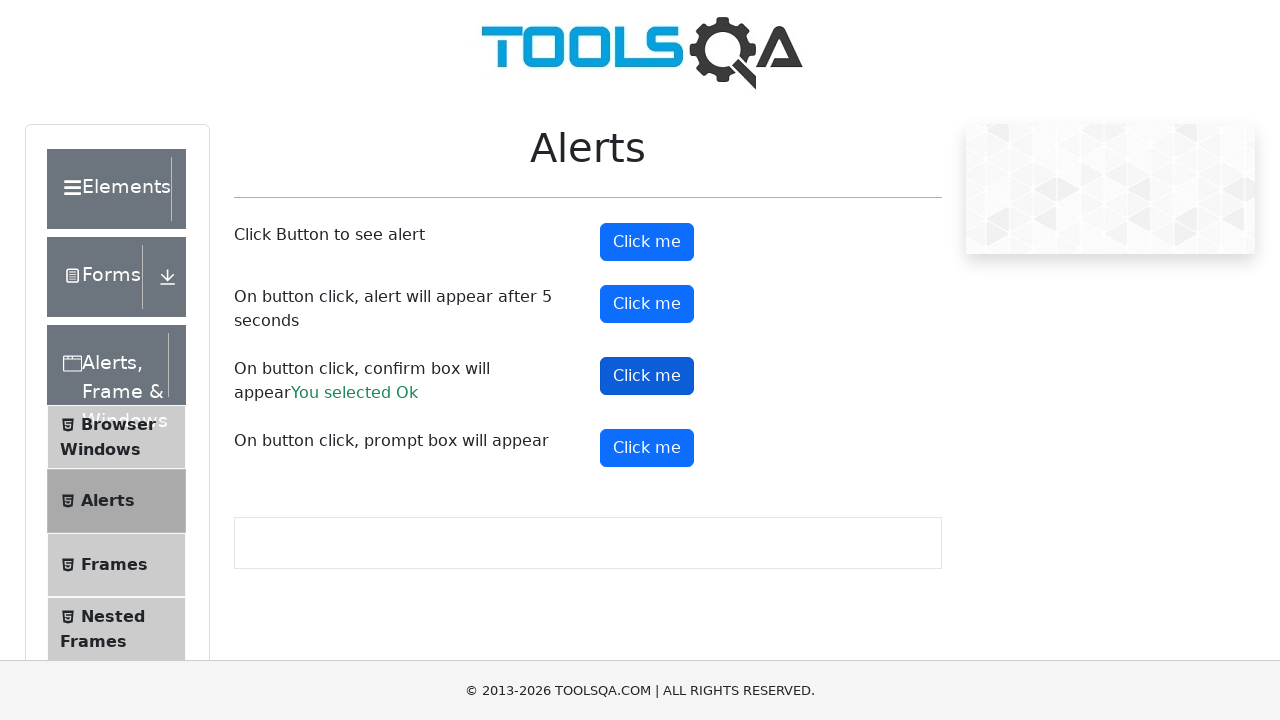